Tests email field validation by entering an invalid email format and verifying the validation error message appears.

Starting URL: http://jupiter.cloud.planittesting.com

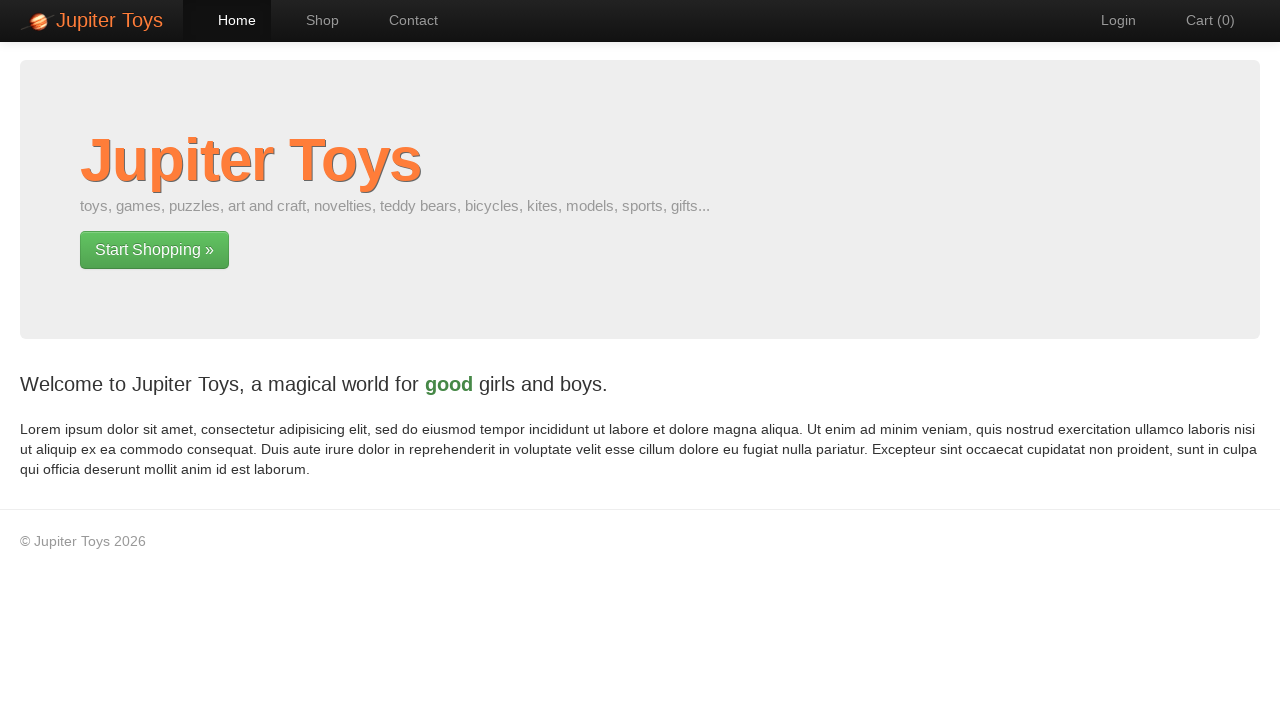

Clicked on Contact link at (404, 20) on a:has-text('Contact')
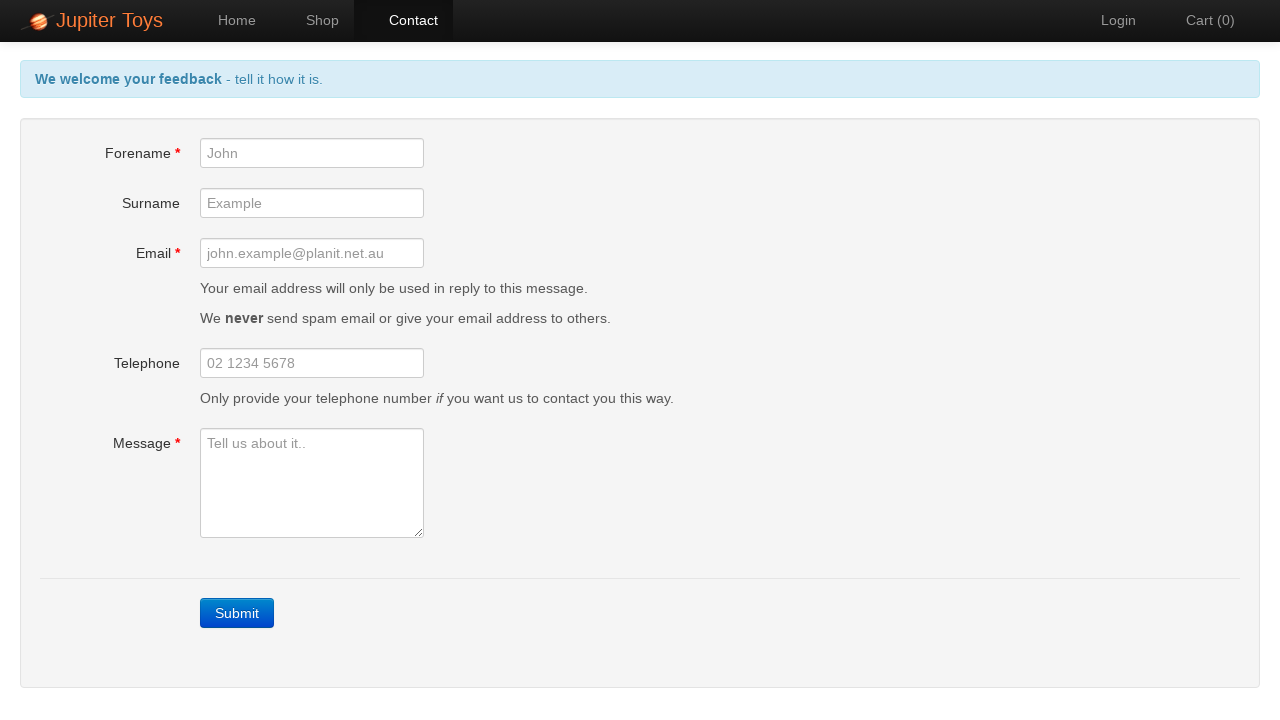

Filled email field with invalid format 'invalidemailformat' on #email
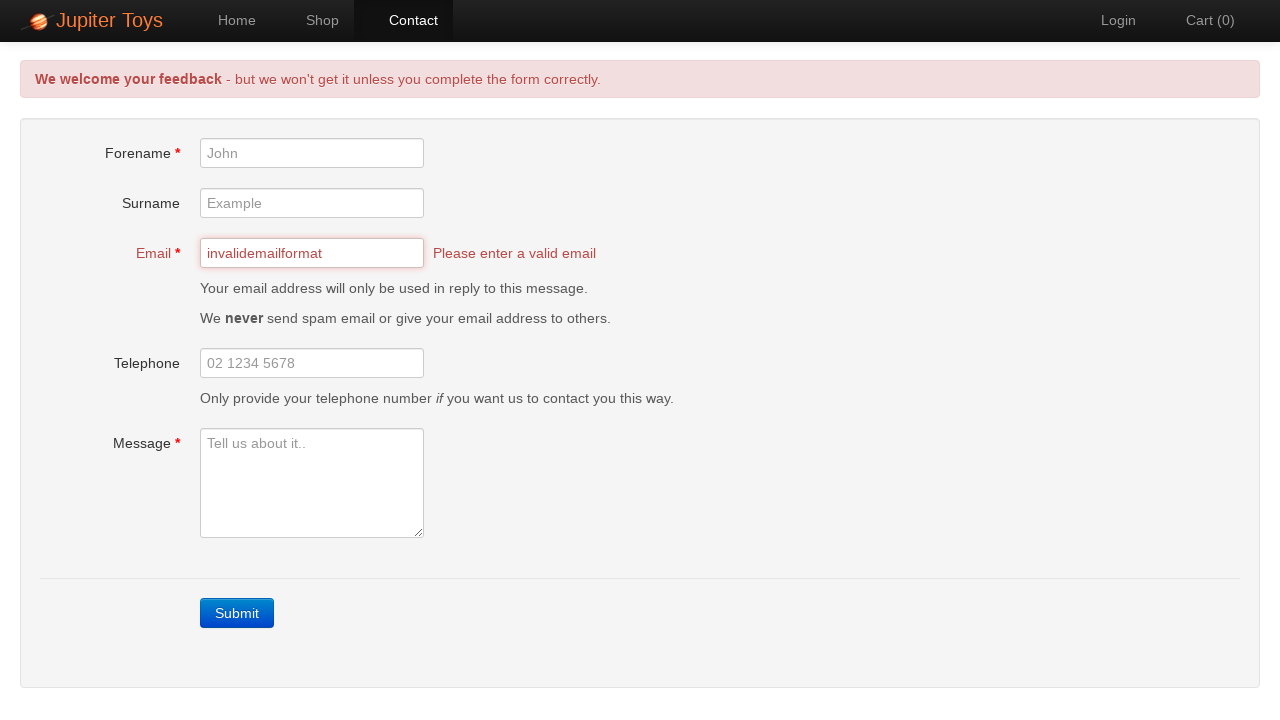

Email validation error message appeared
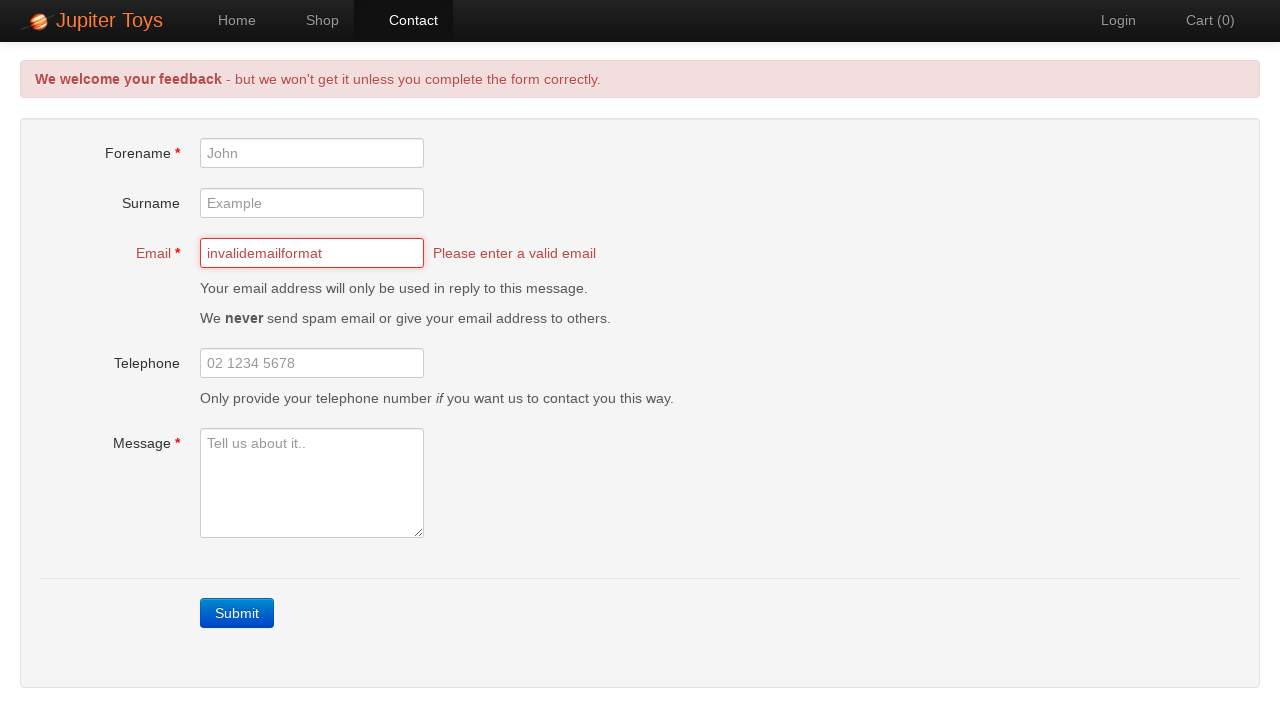

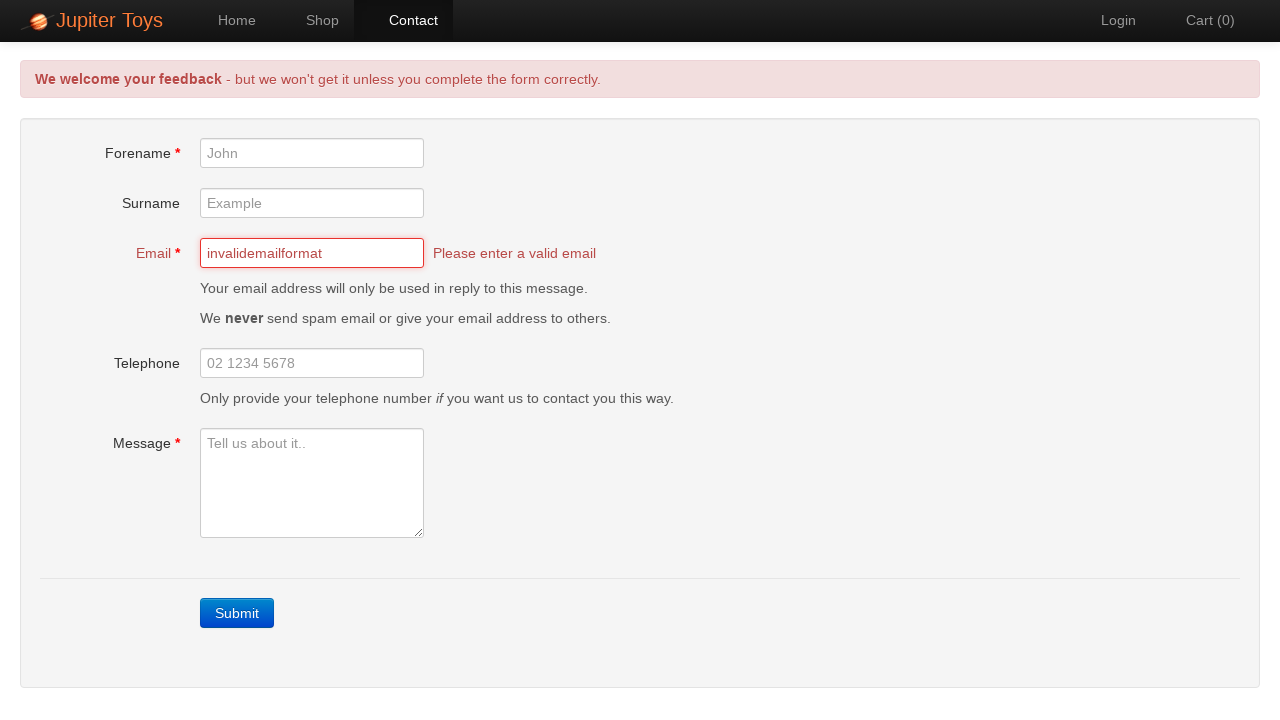